Tests API mocking functionality by intercepting an API endpoint, returning mock fruit data, and verifying the mocked content appears on the page.

Starting URL: https://demo.playwright.dev/api-mocking

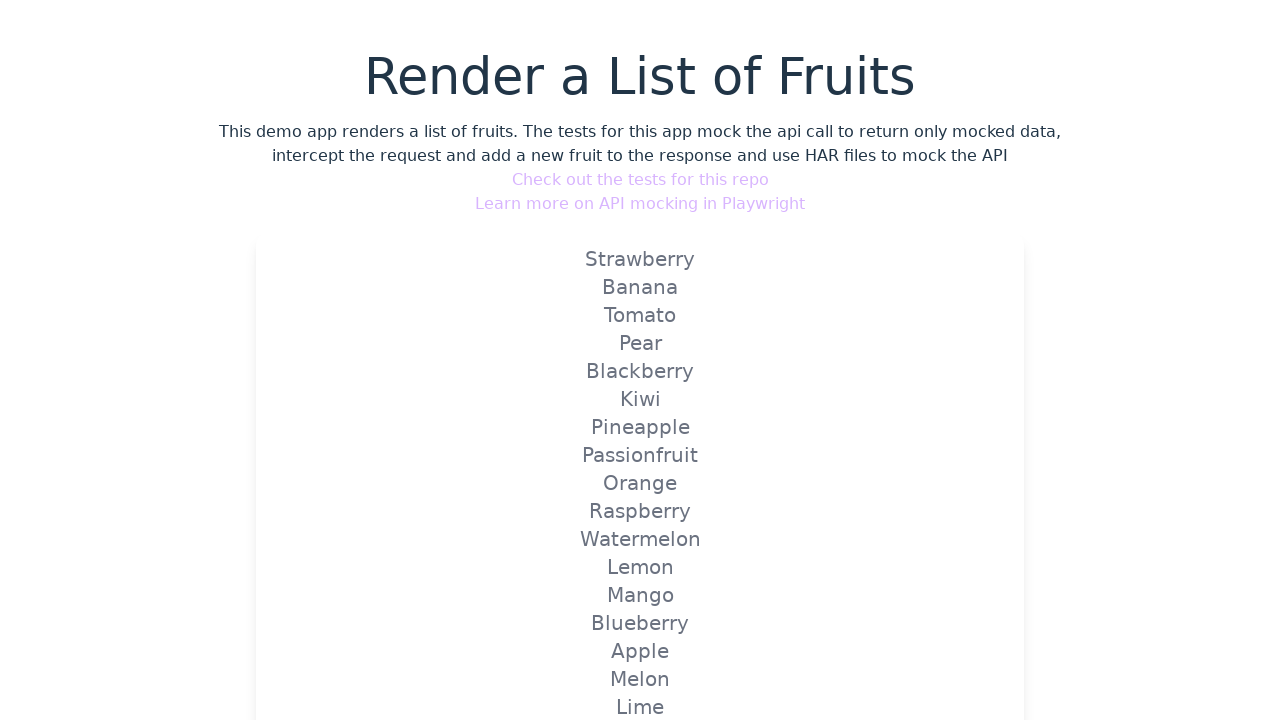

Set up route to mock fruits API endpoint with custom fruit data
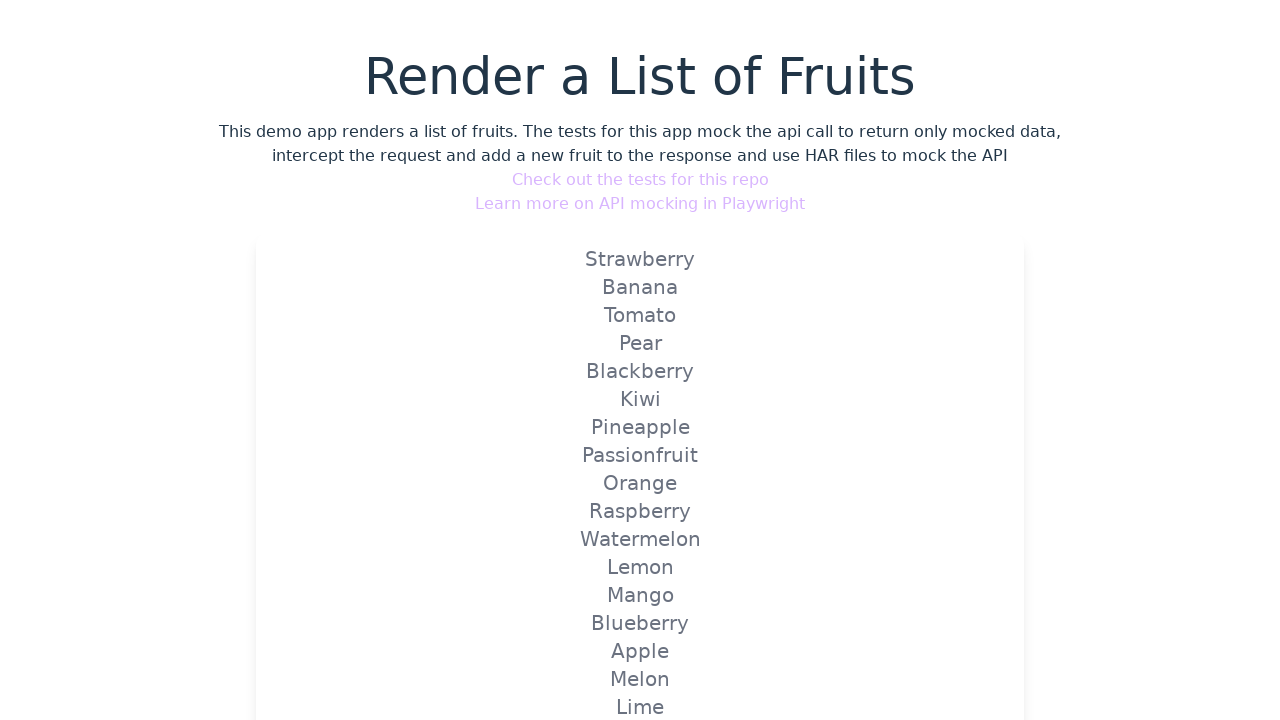

Navigated to API mocking demo page
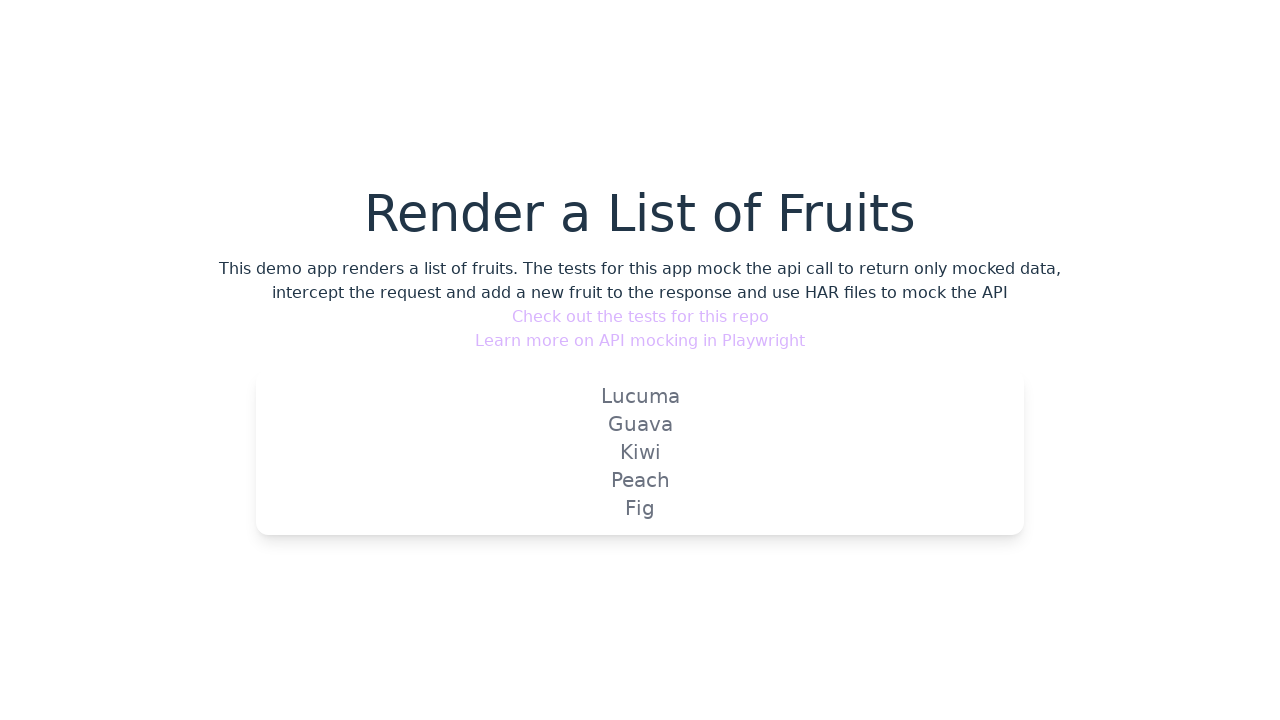

Verified mocked fruit data (Guava) appears on the page
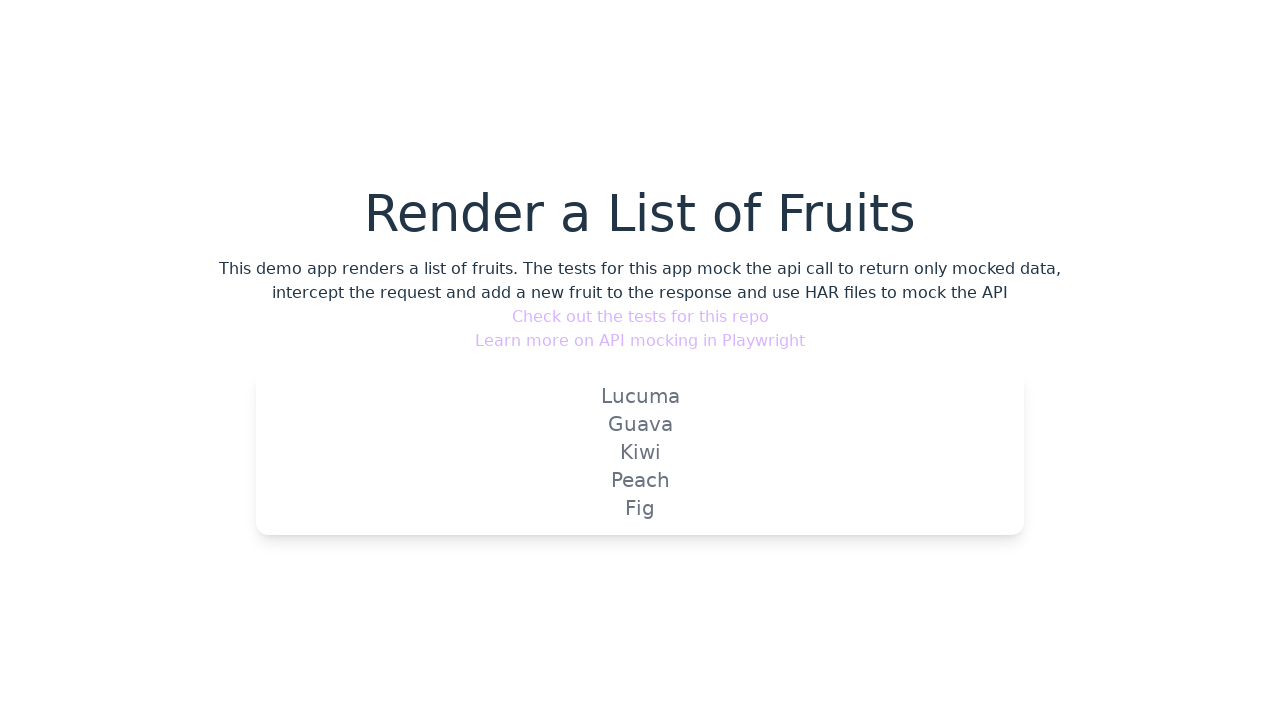

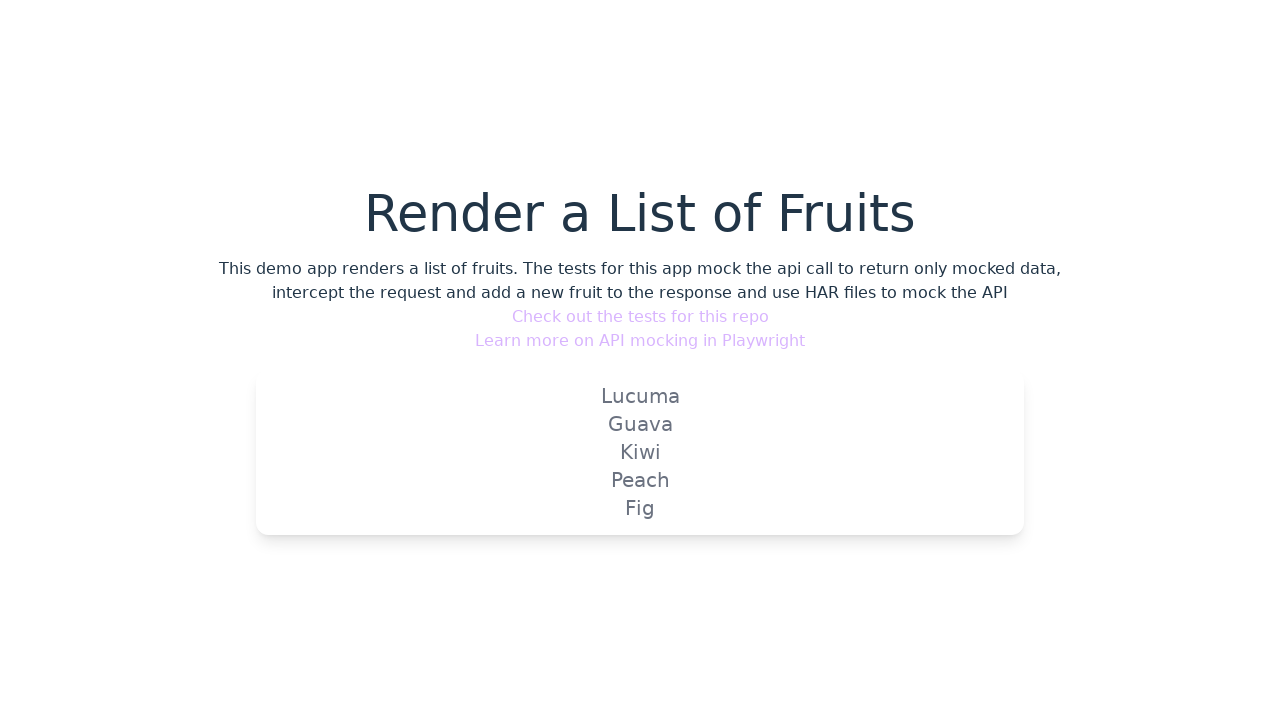